Tests that edits are saved when the input loses focus (blur event)

Starting URL: https://demo.playwright.dev/todomvc

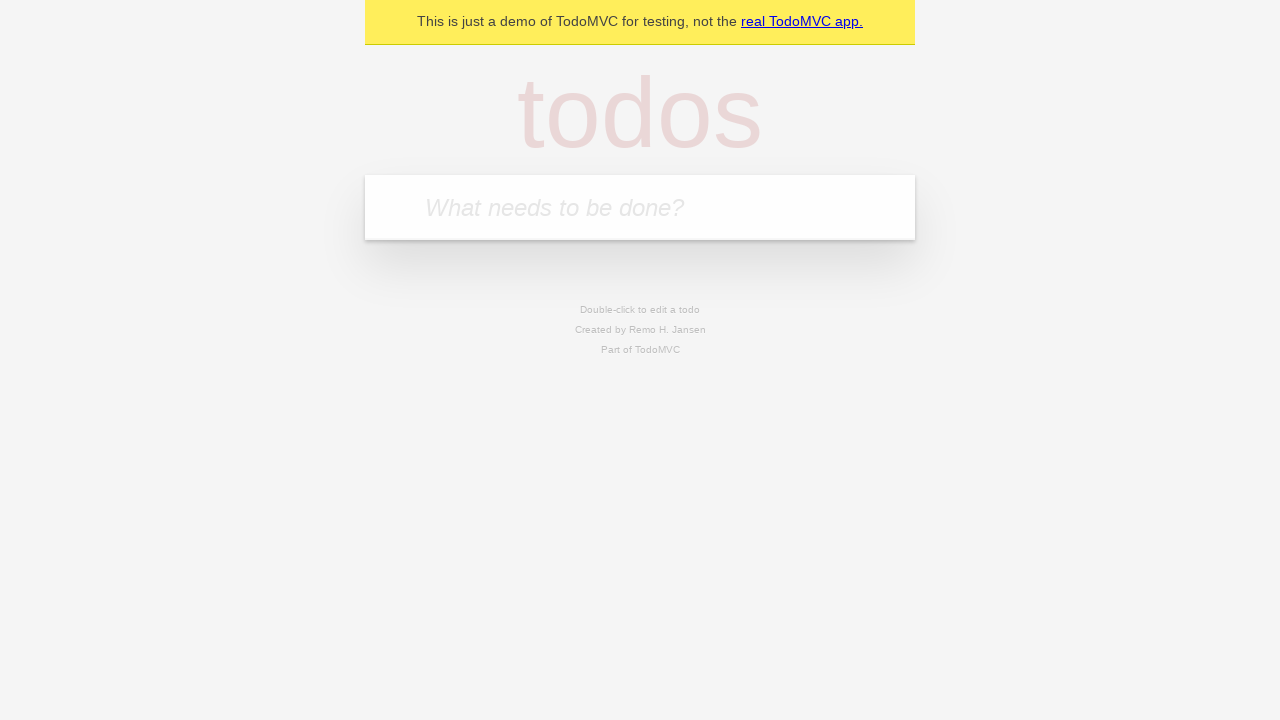

Filled new todo input with 'buy some cheese' on internal:attr=[placeholder="What needs to be done?"i]
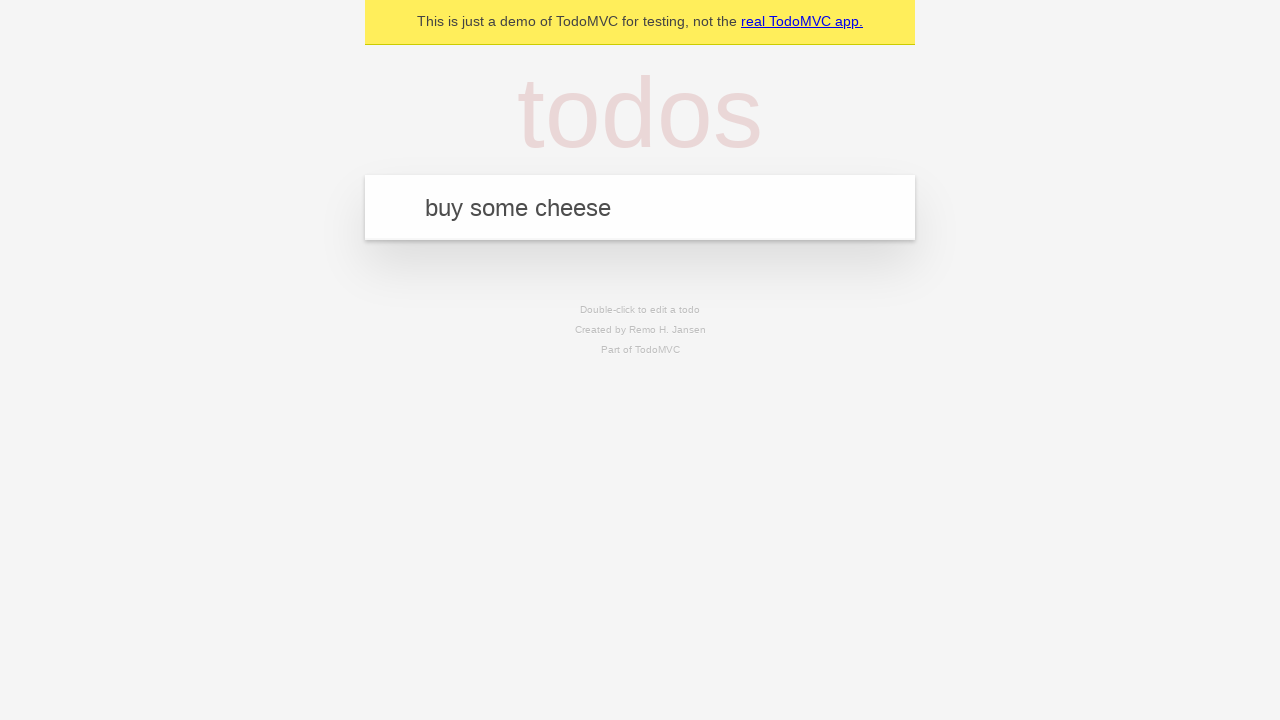

Pressed Enter to create first todo on internal:attr=[placeholder="What needs to be done?"i]
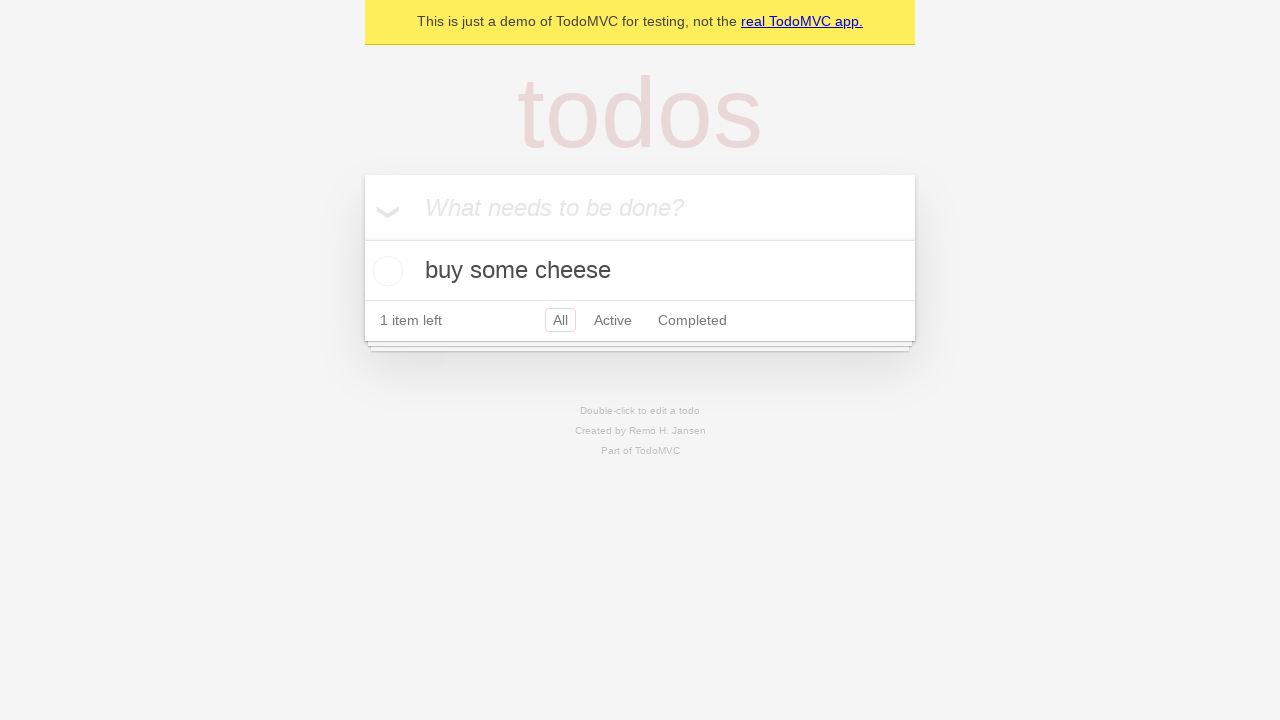

Filled new todo input with 'feed the cat' on internal:attr=[placeholder="What needs to be done?"i]
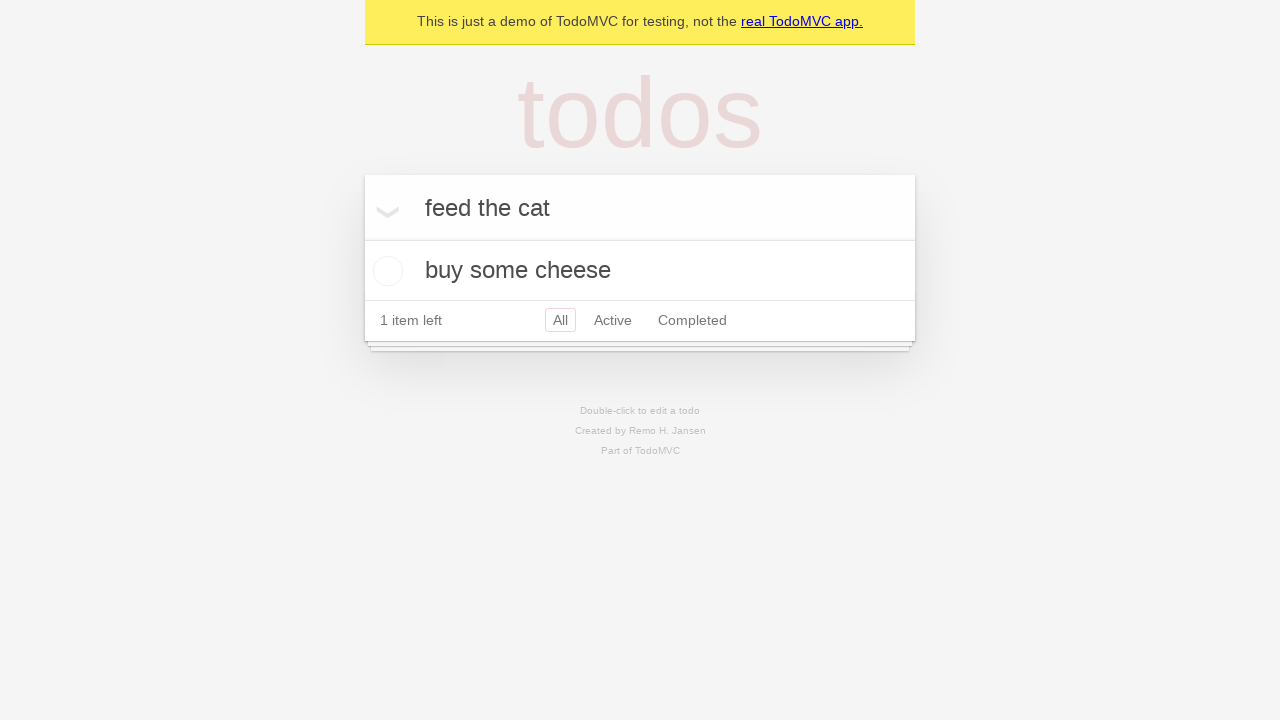

Pressed Enter to create second todo on internal:attr=[placeholder="What needs to be done?"i]
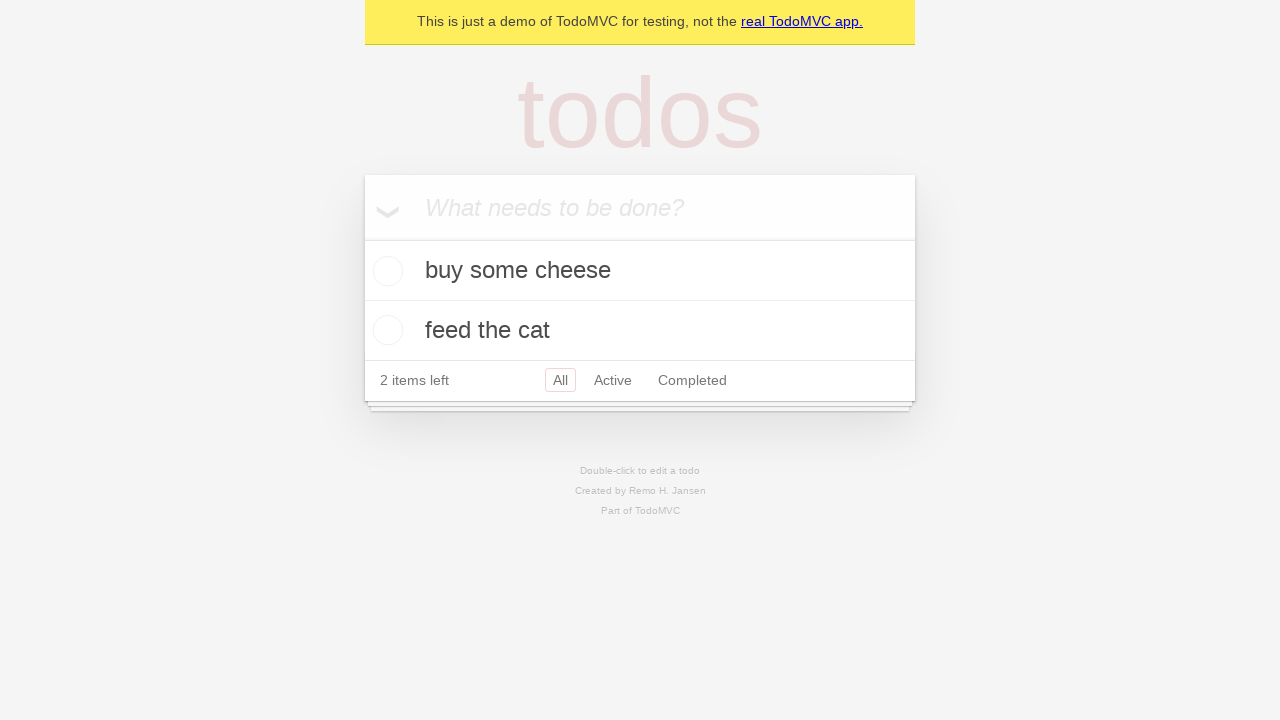

Filled new todo input with 'book a doctors appointment' on internal:attr=[placeholder="What needs to be done?"i]
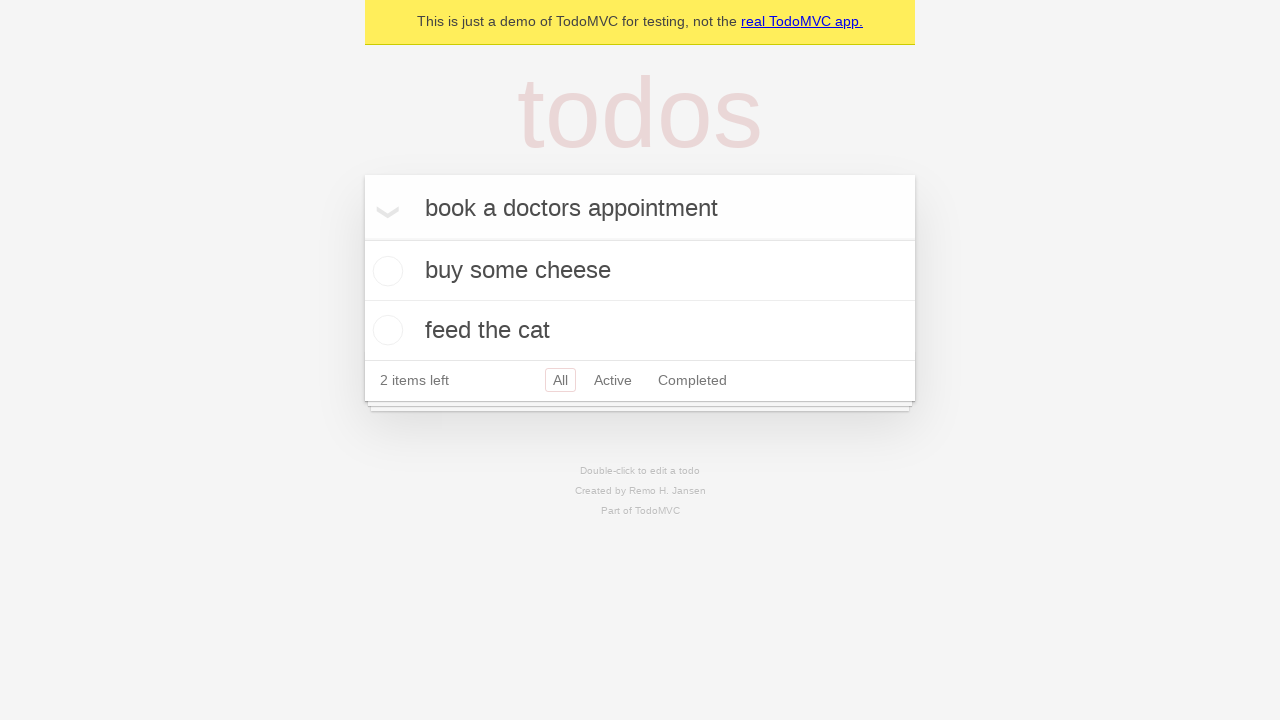

Pressed Enter to create third todo on internal:attr=[placeholder="What needs to be done?"i]
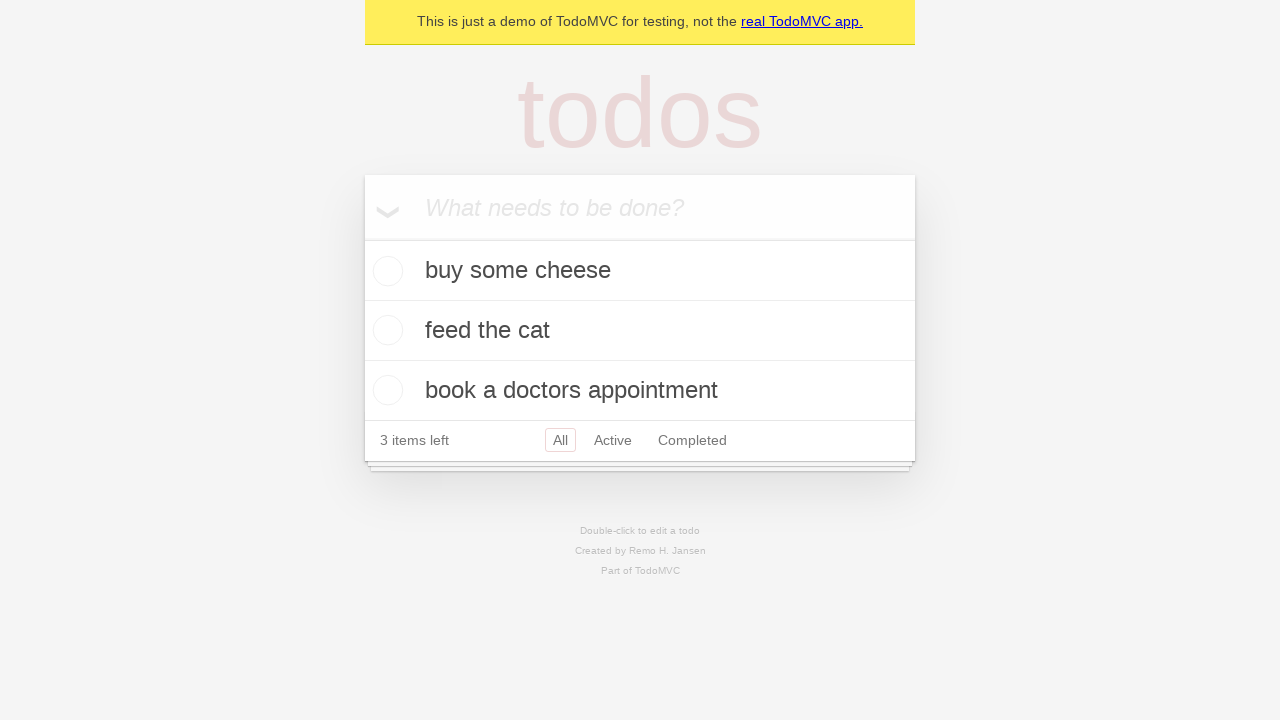

Double-clicked second todo to enter edit mode at (640, 331) on internal:testid=[data-testid="todo-item"s] >> nth=1
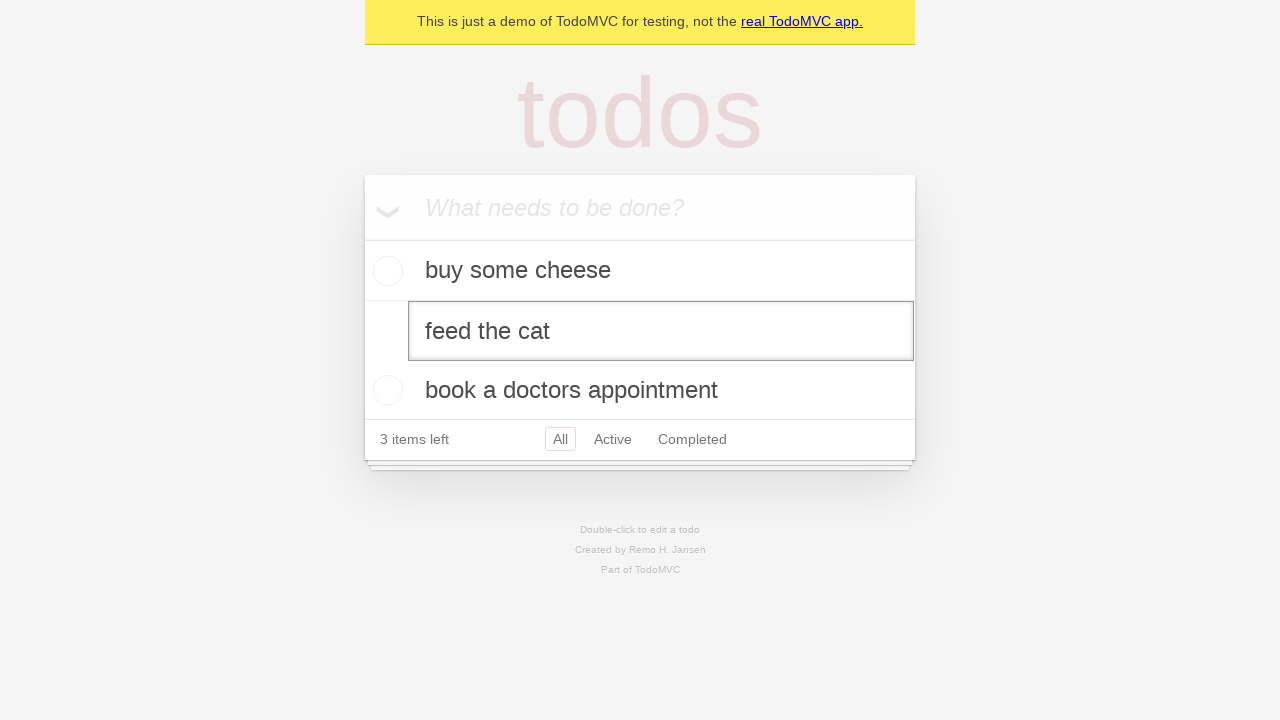

Changed second todo text to 'buy some sausages' on internal:testid=[data-testid="todo-item"s] >> nth=1 >> internal:role=textbox[nam
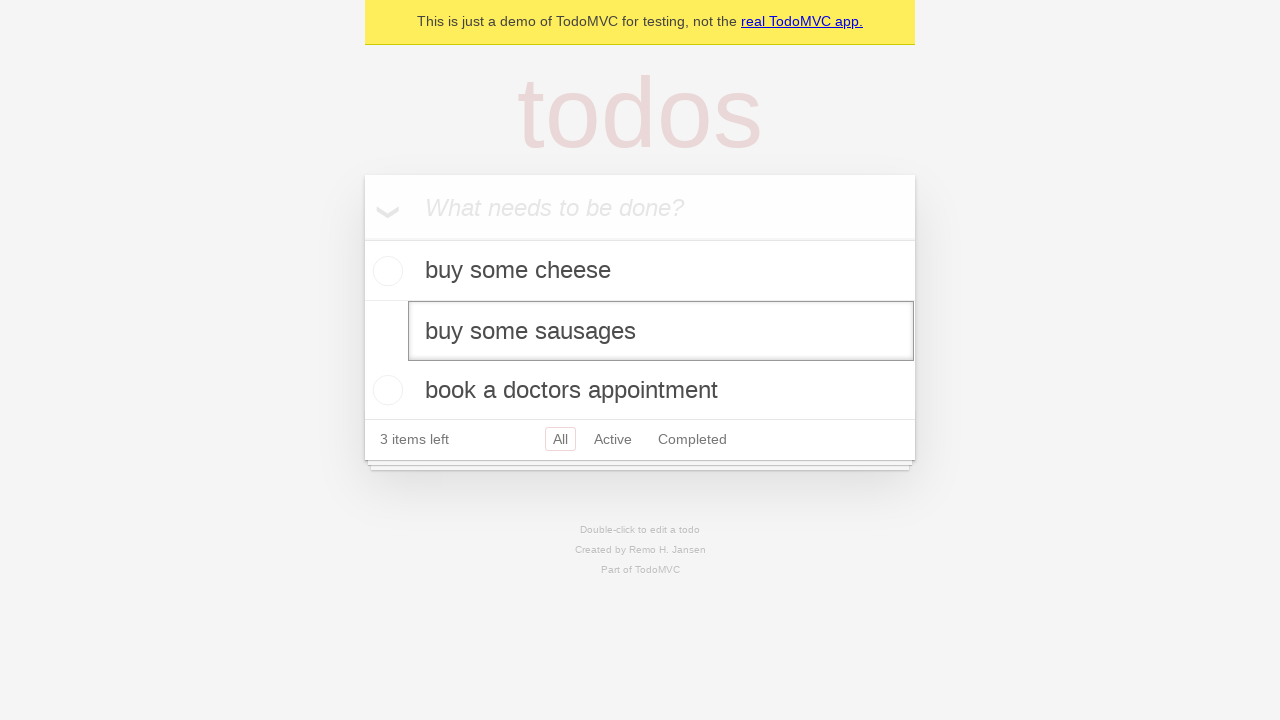

Triggered blur event on edit field to save changes
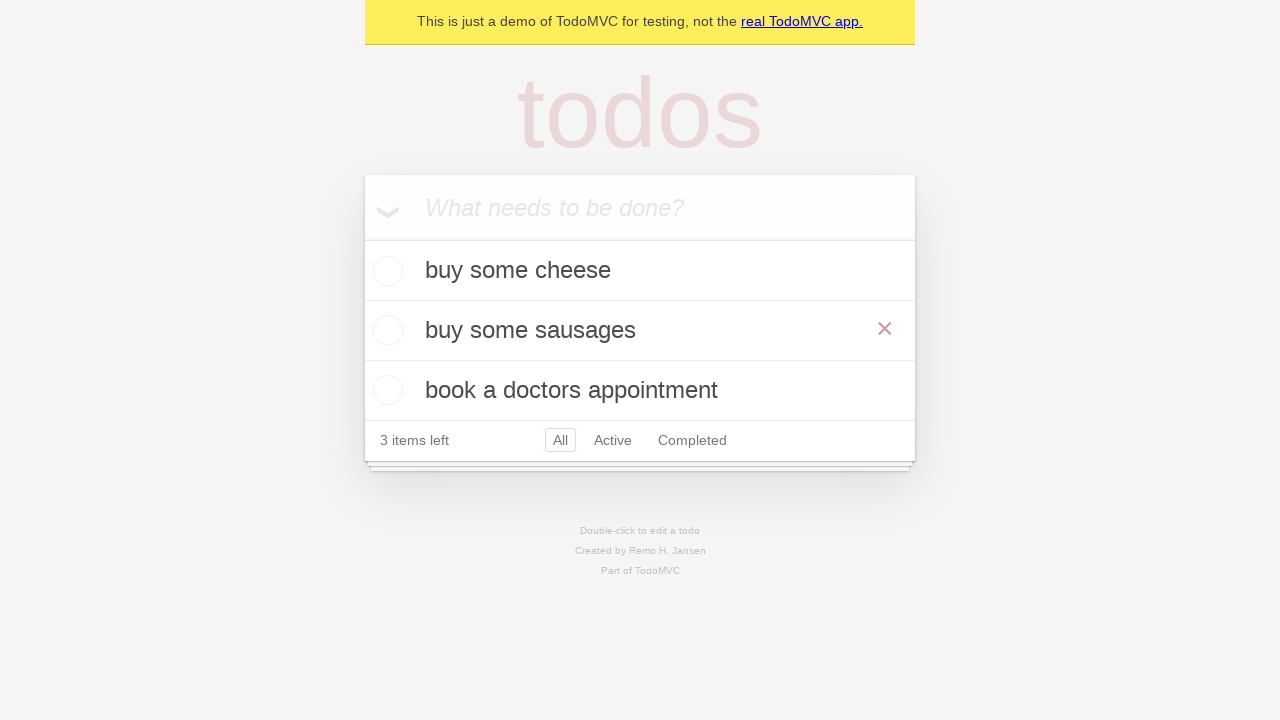

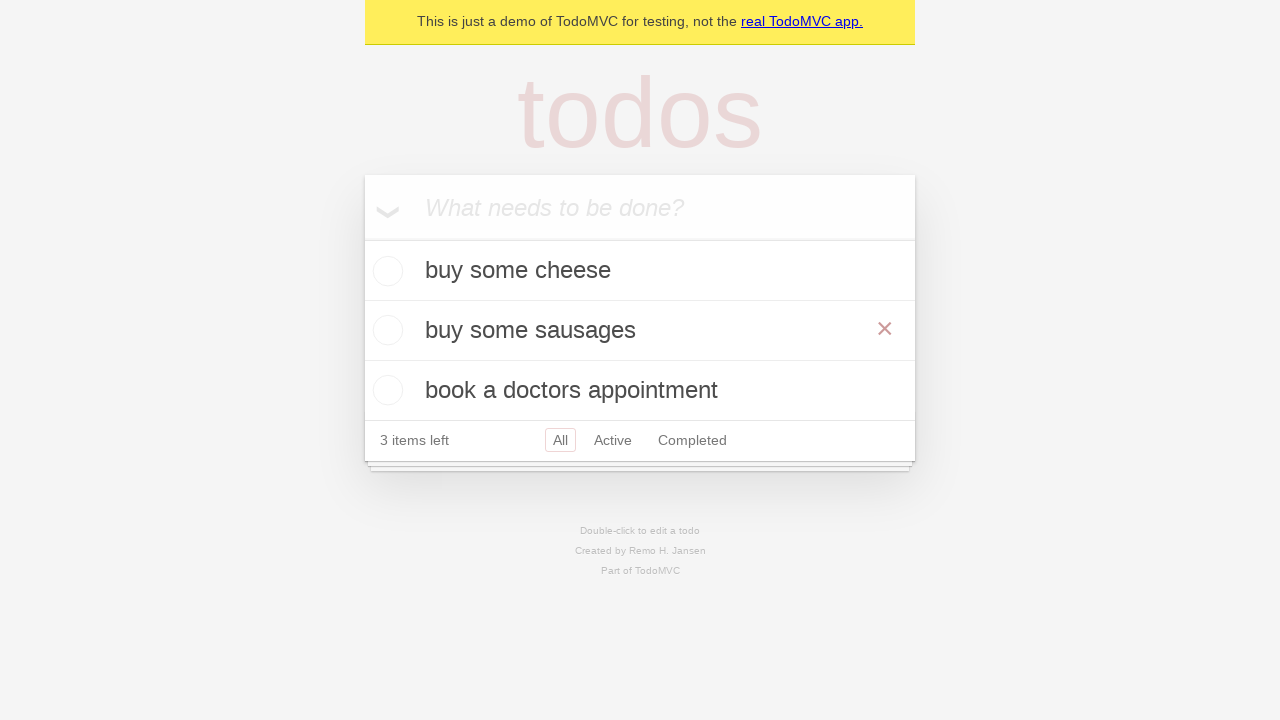